Tests the BlazeDemo flight search by clicking the 'Find Flights' button and verifying the search results page is displayed

Starting URL: http://blazedemo.com

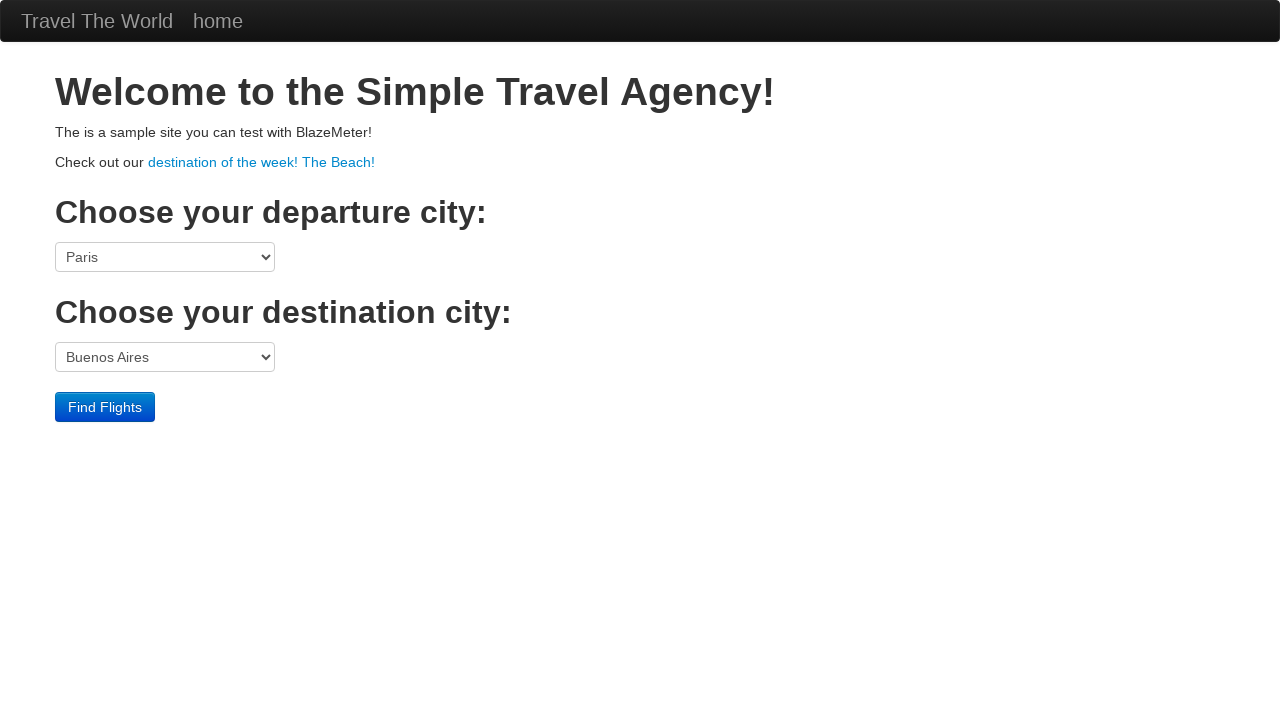

Clicked 'Find Flights' button to navigate to search results at (105, 407) on input[value='Find Flights']
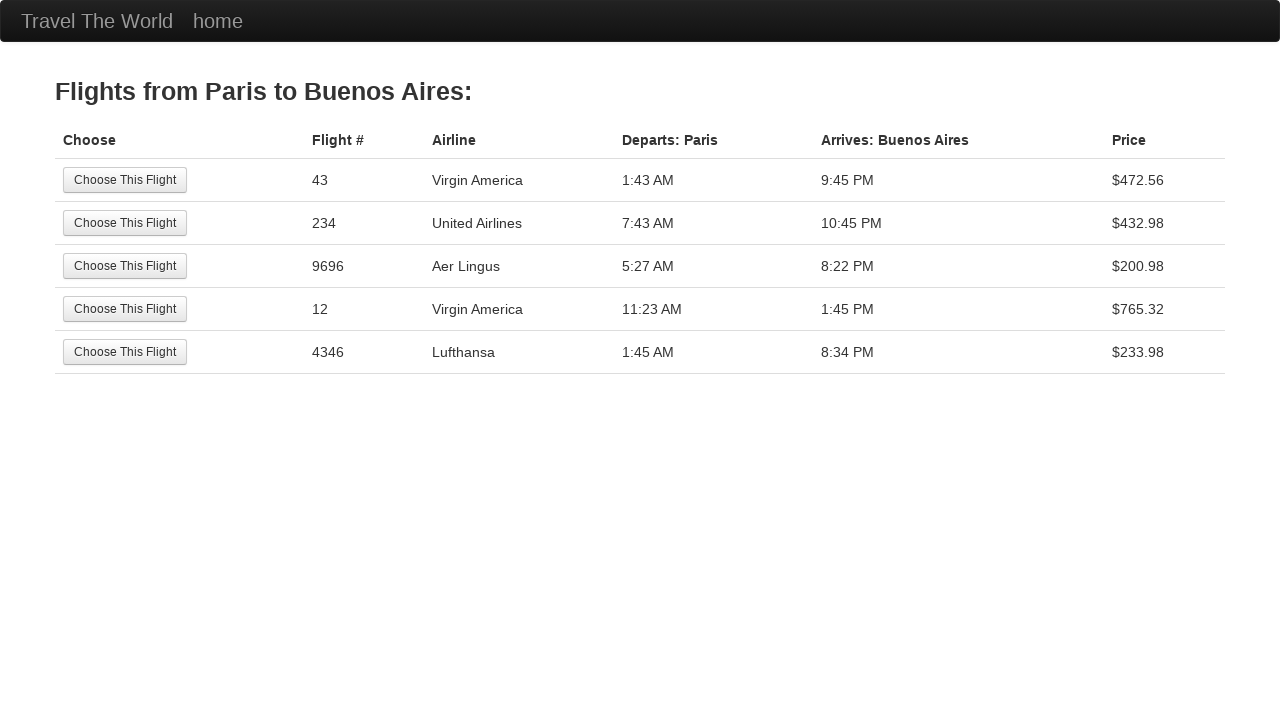

Waited for page load state to complete
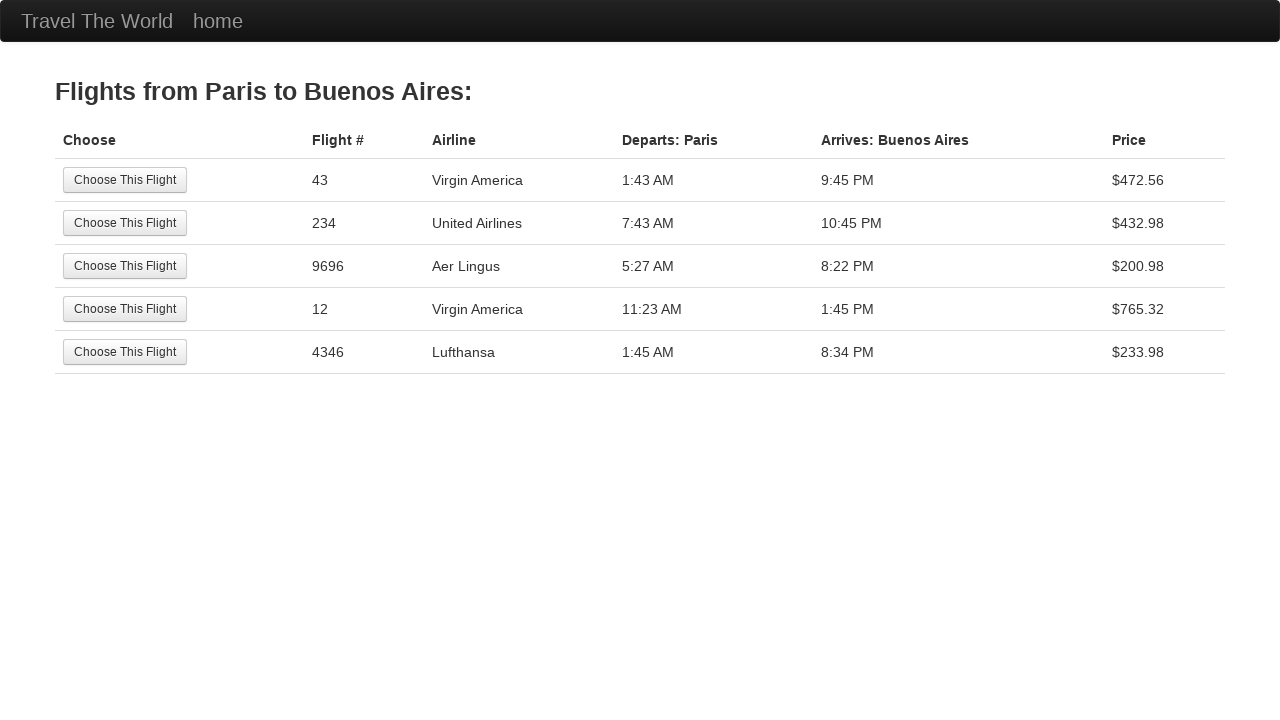

Verified search results page is displayed with 'BlazeDemo - reserve' in page title
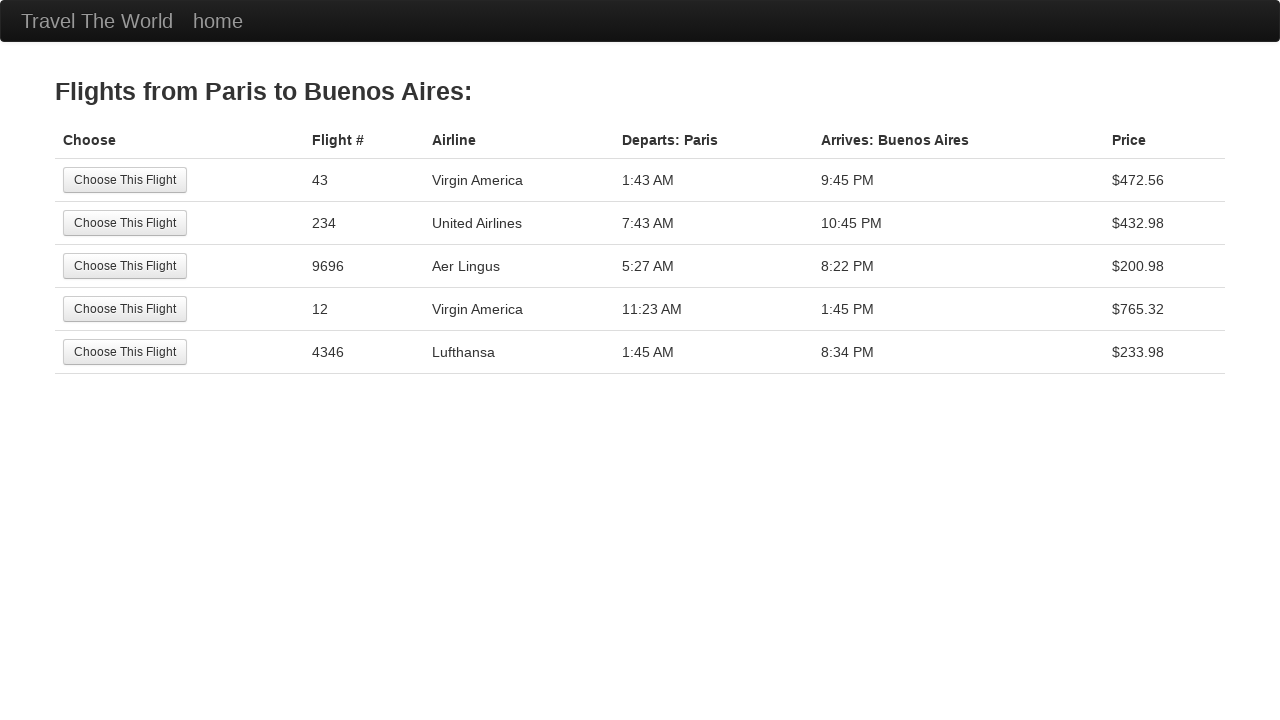

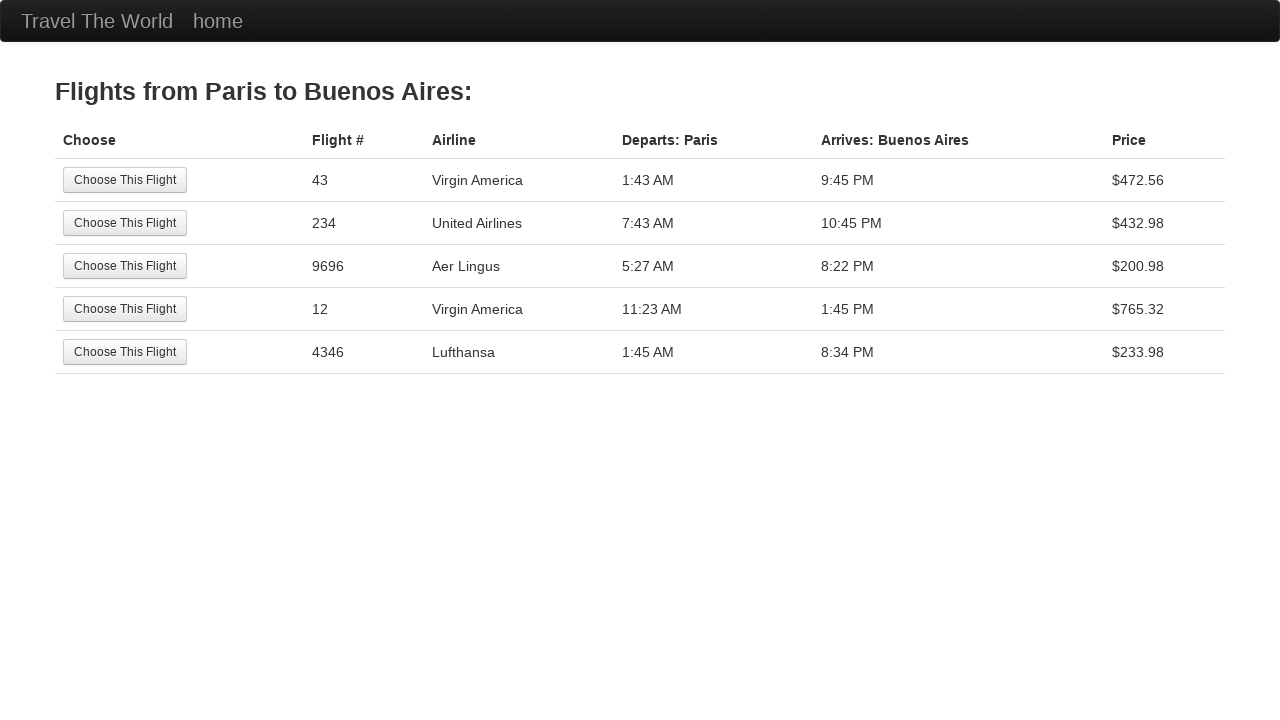